Tests the double-click button functionality on demoqa.com by double-clicking a button and verifying the success message appears

Starting URL: https://demoqa.com/buttons

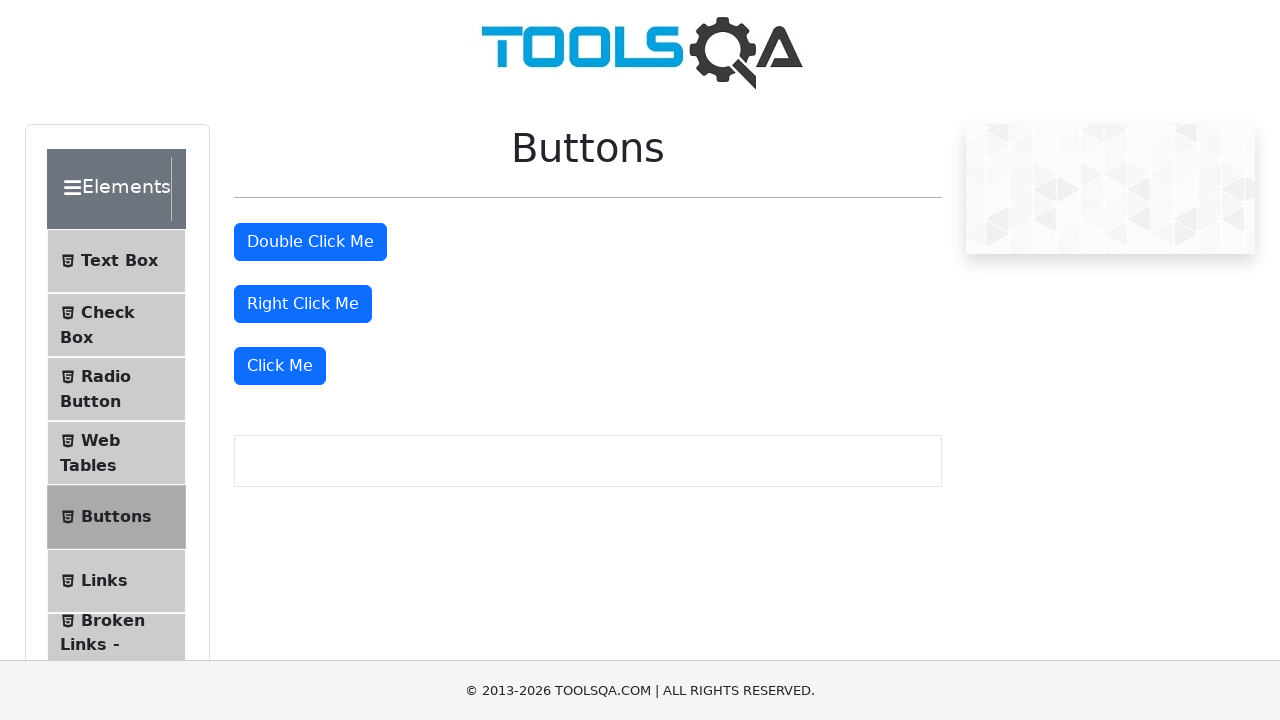

Navigated to DemoQA buttons page
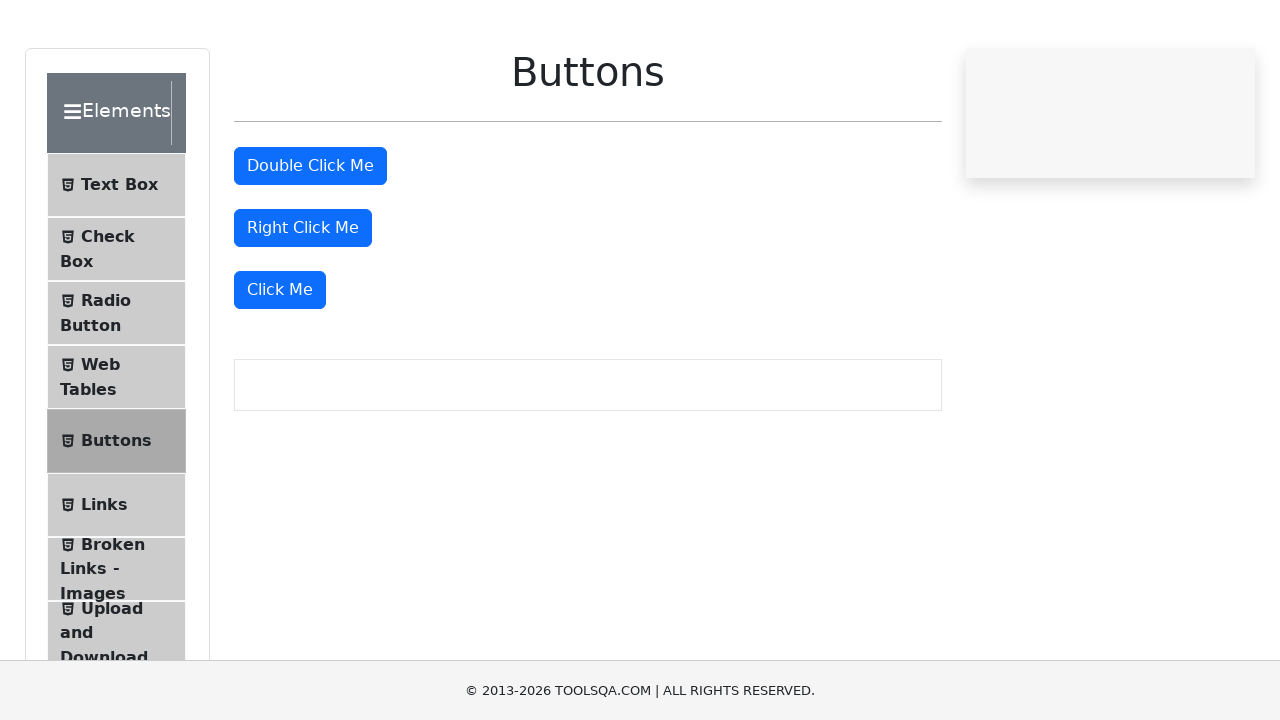

Double-clicked the 'Double Click Me' button at (310, 242) on #doubleClickBtn
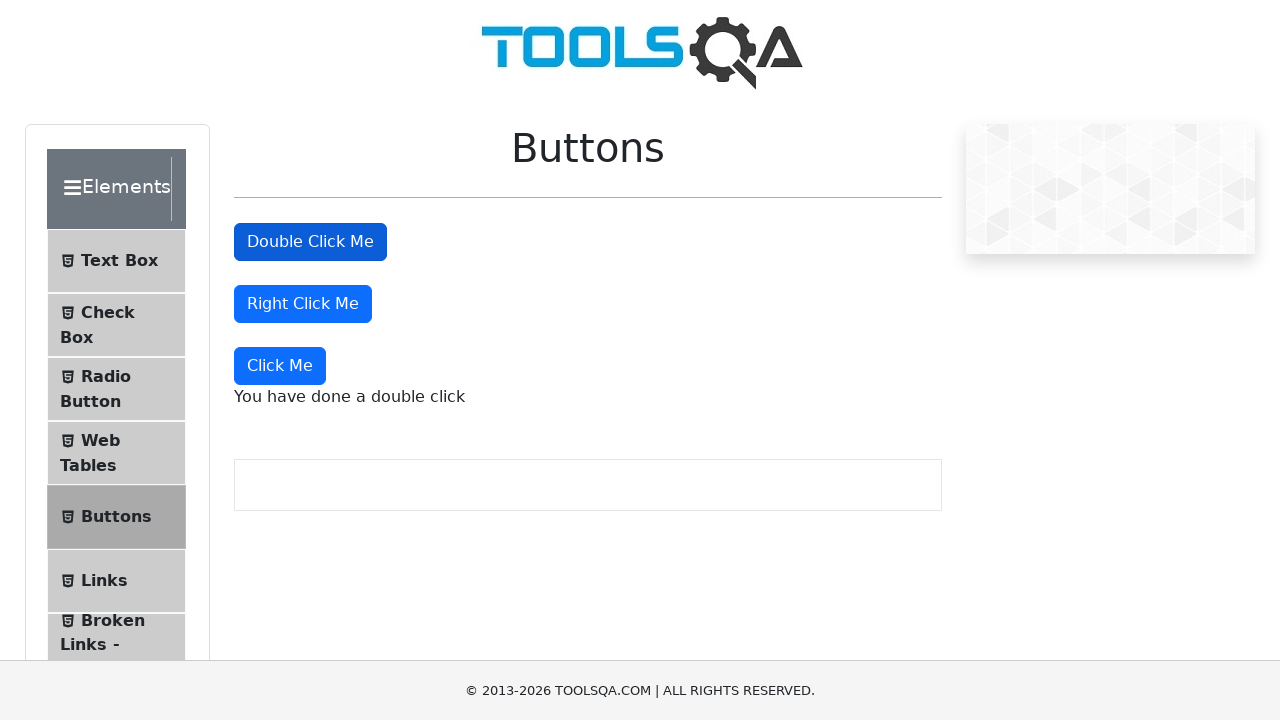

Double-click success message appeared
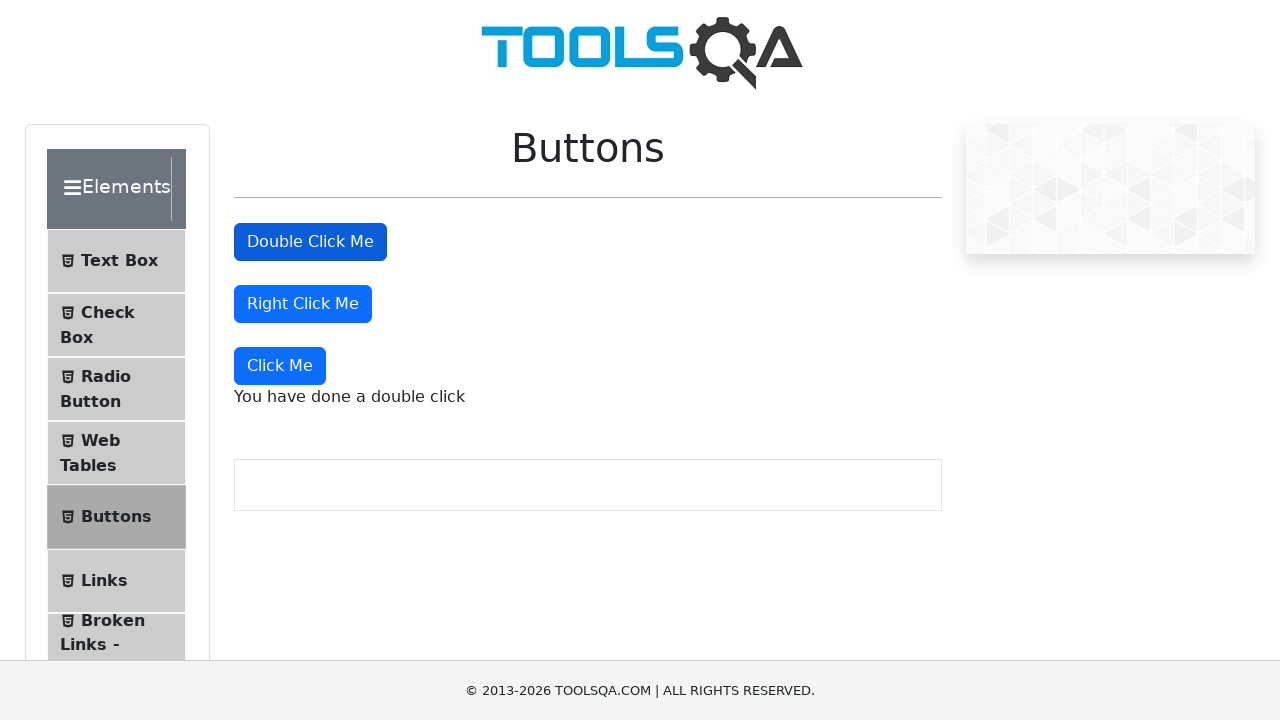

Verified success message text matches expected value
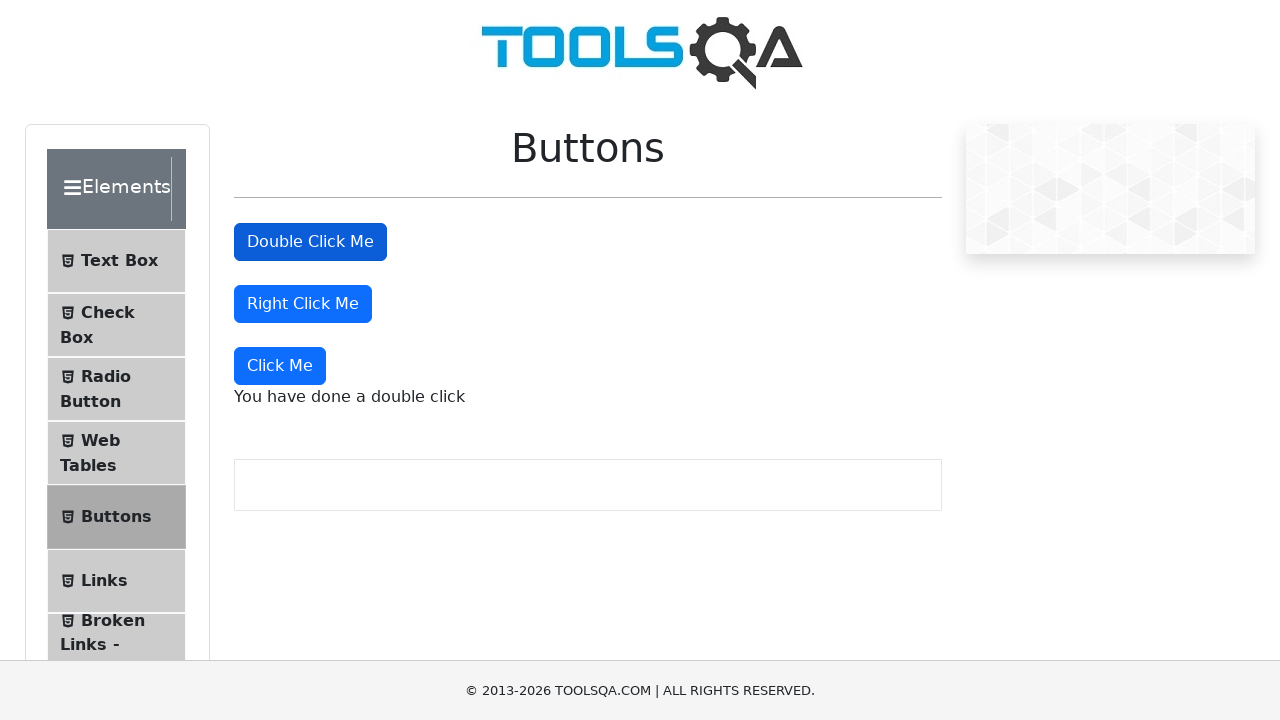

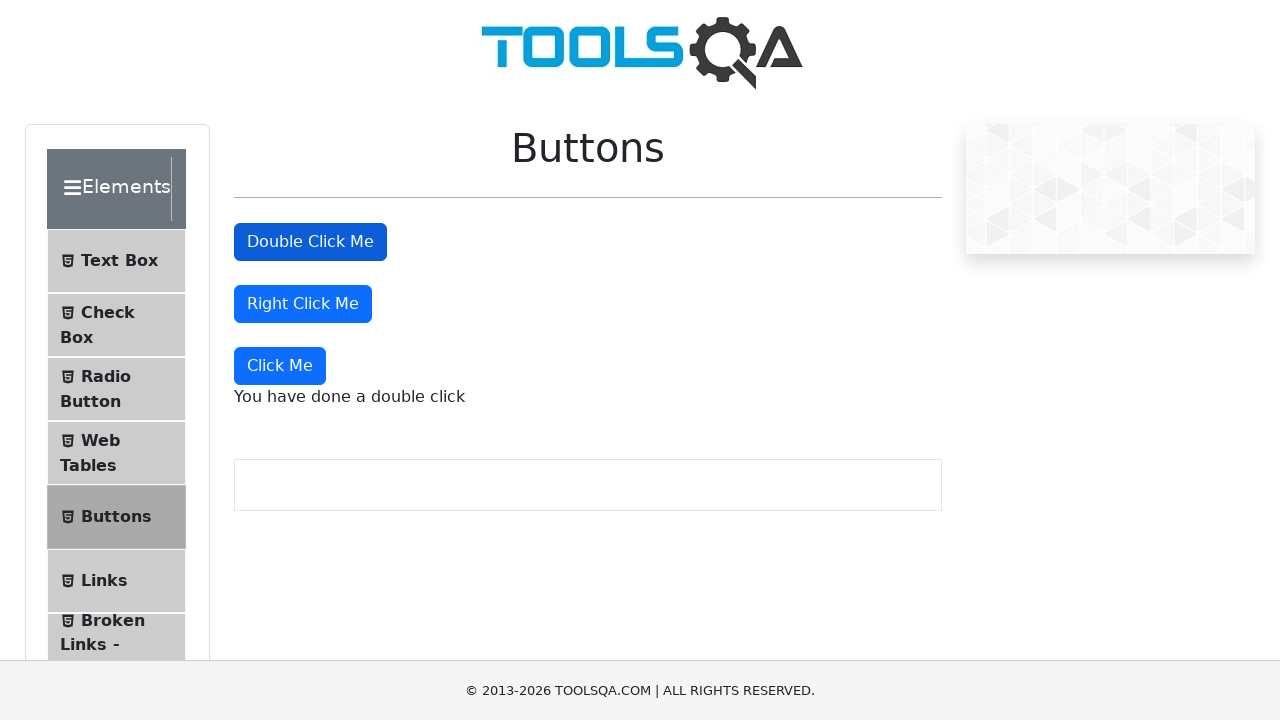